Tests navigation to the shop page by clicking the "Shopping" button from the homepage

Starting URL: https://jupiter.cloud.planittesting.com/#/

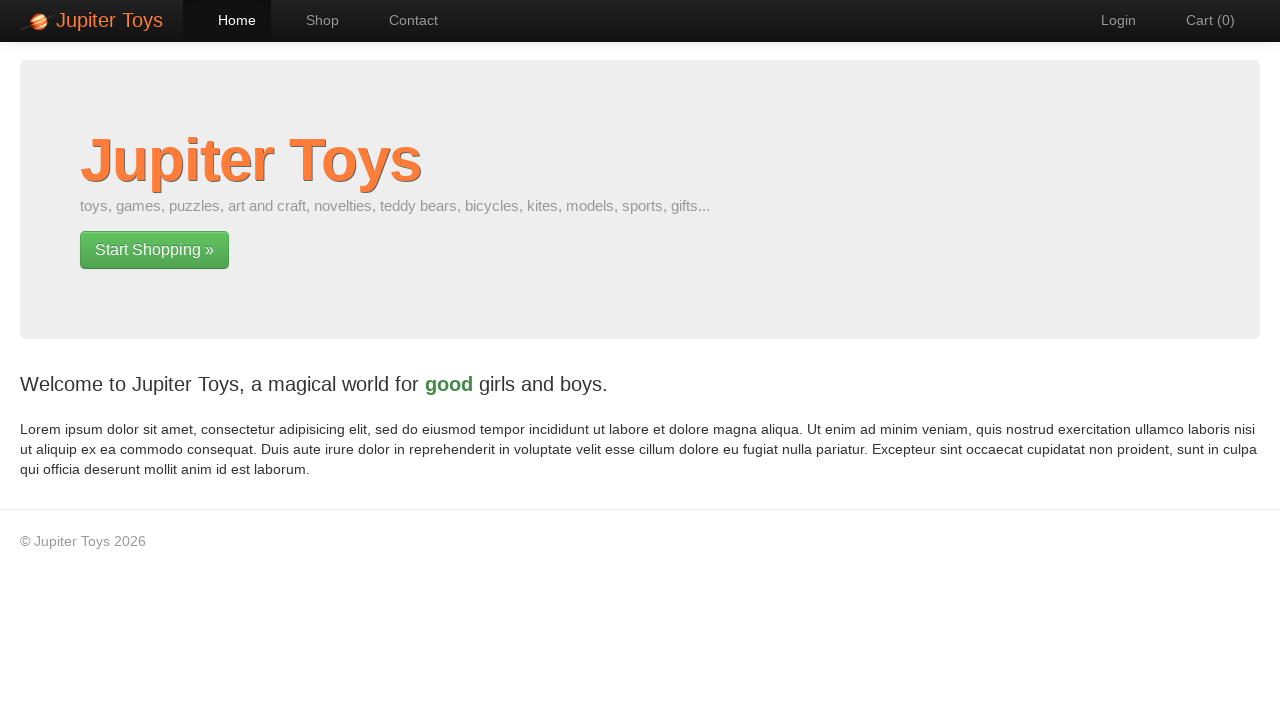

Navigated to homepage
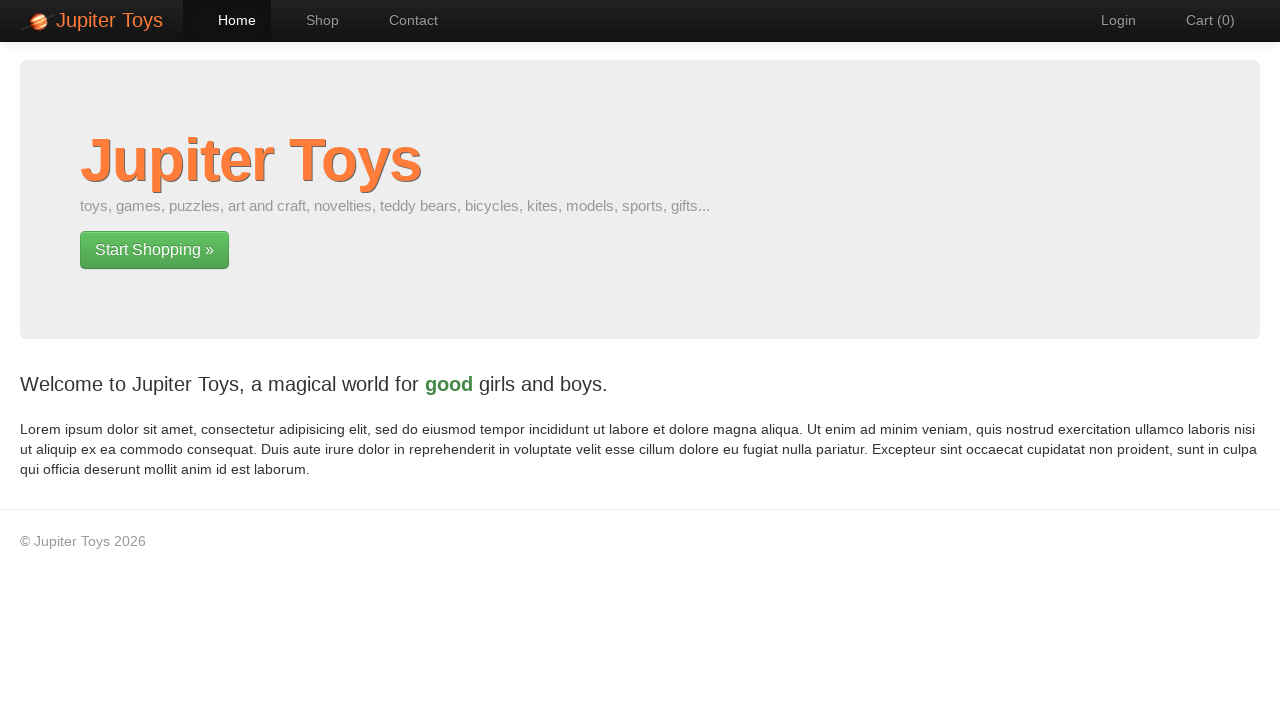

Clicked Shopping button to navigate to shop page at (154, 250) on text=Shopping
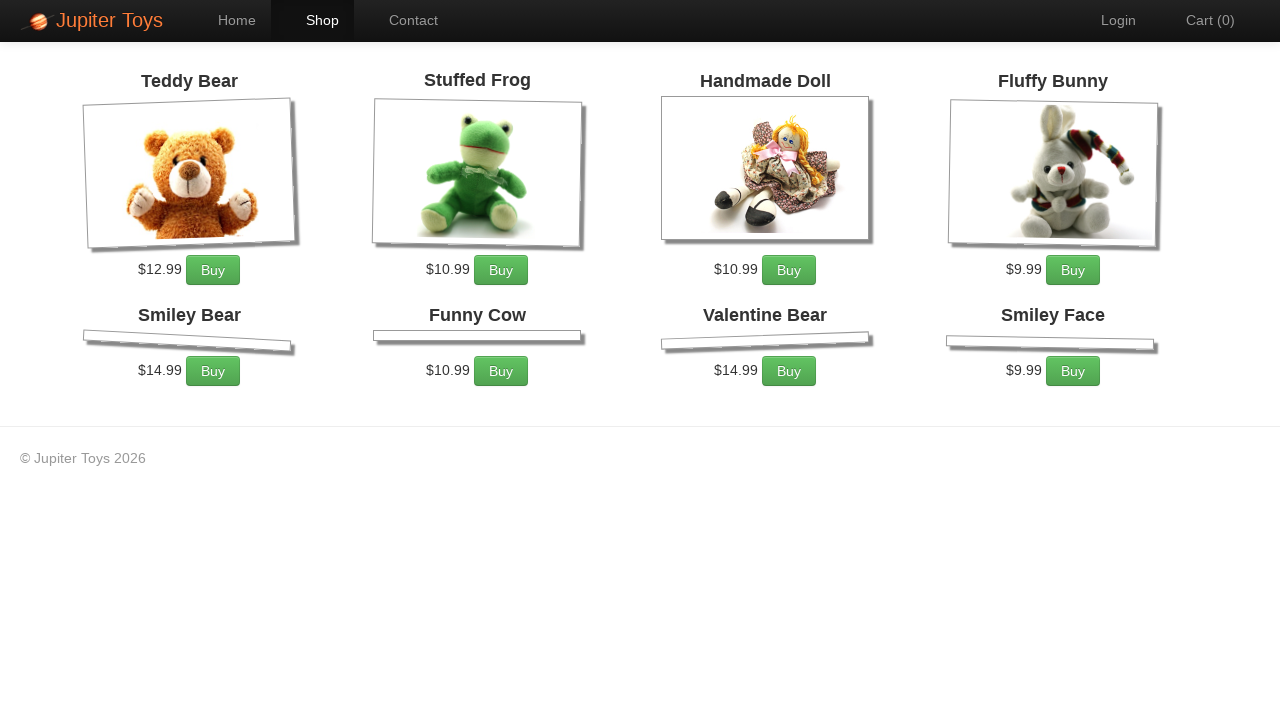

Successfully navigated to shop page
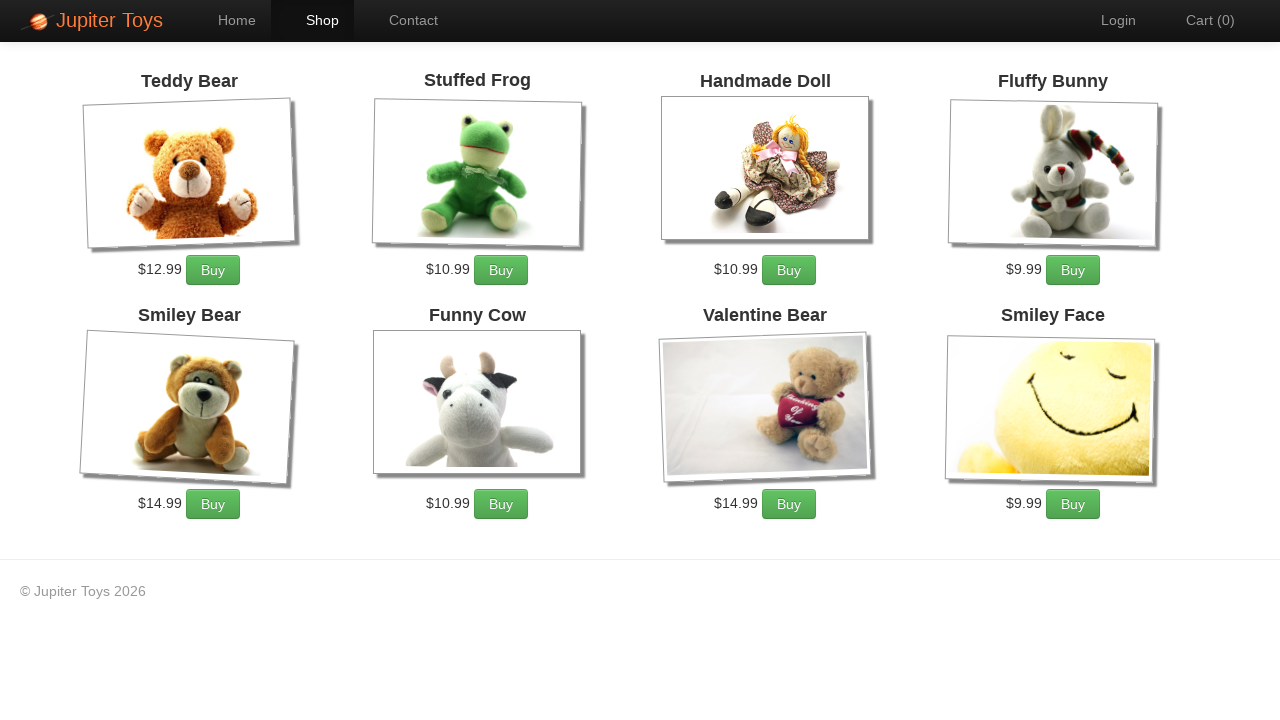

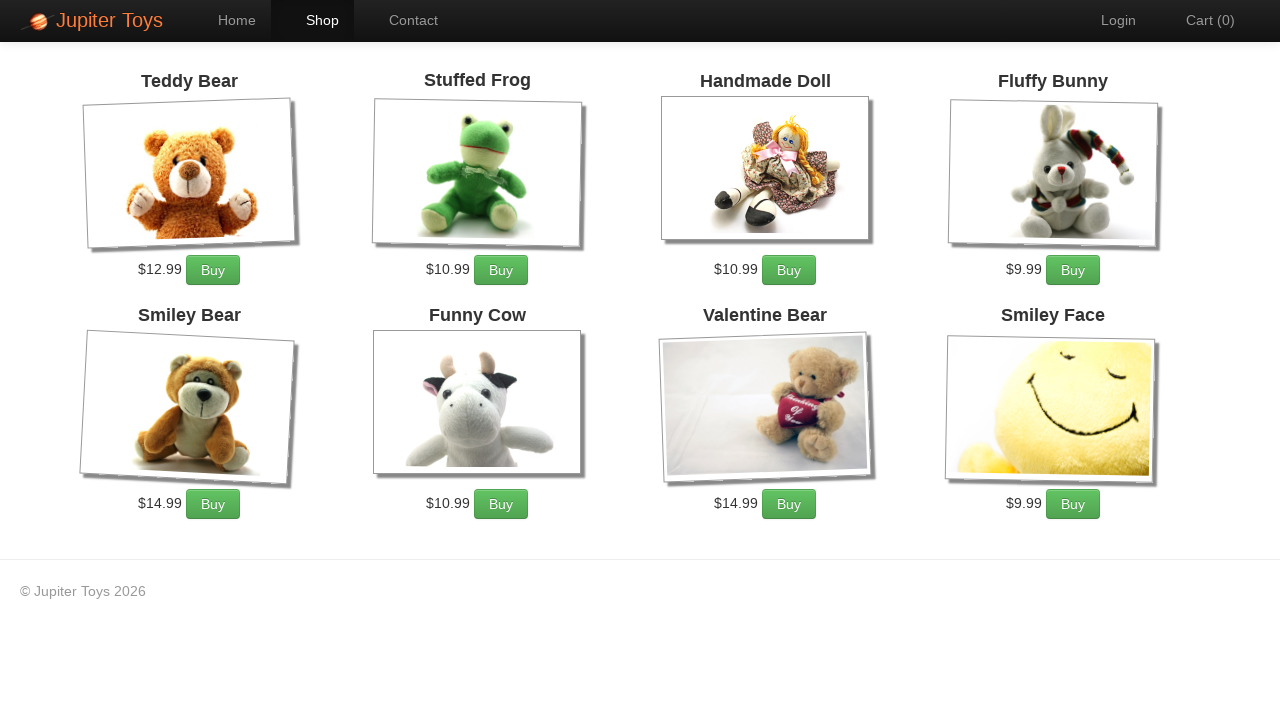